Tests footer navigation by opening all links in the first footer column in separate tabs and retrieving their titles

Starting URL: https://www.rahulshettyacademy.com/AutomationPractice/

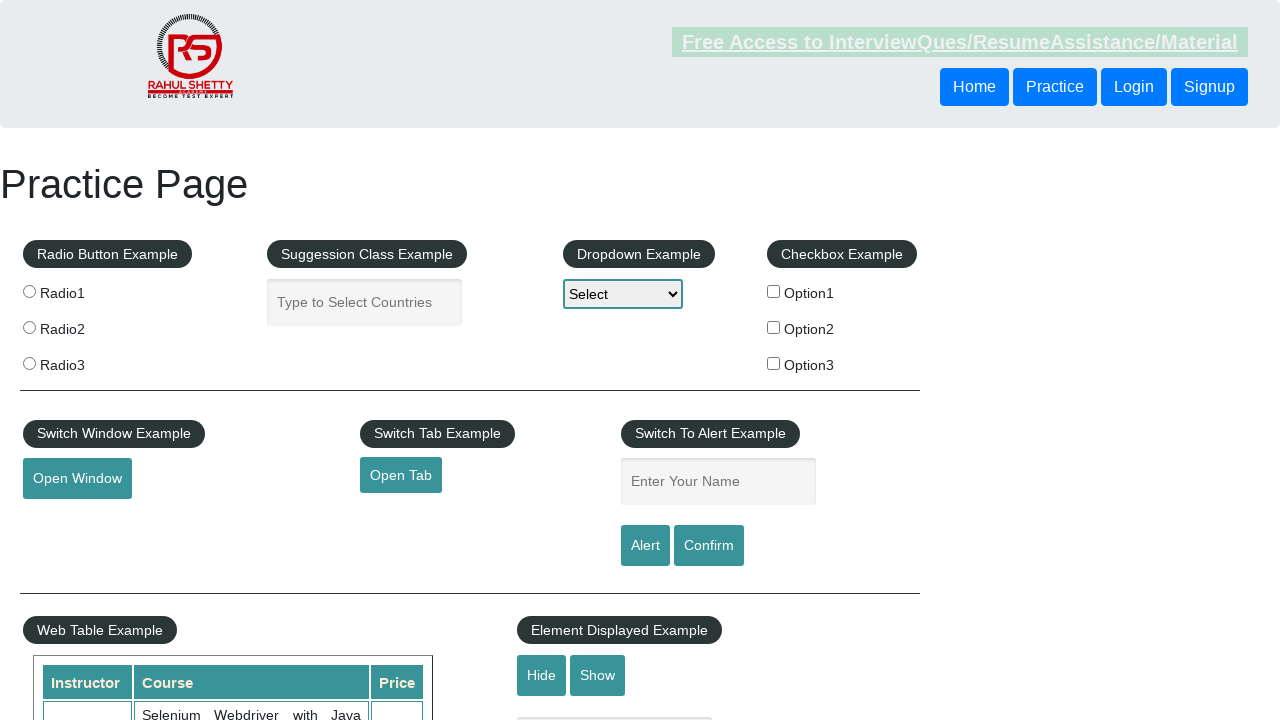

Located footer section with ID 'gf-BIG'
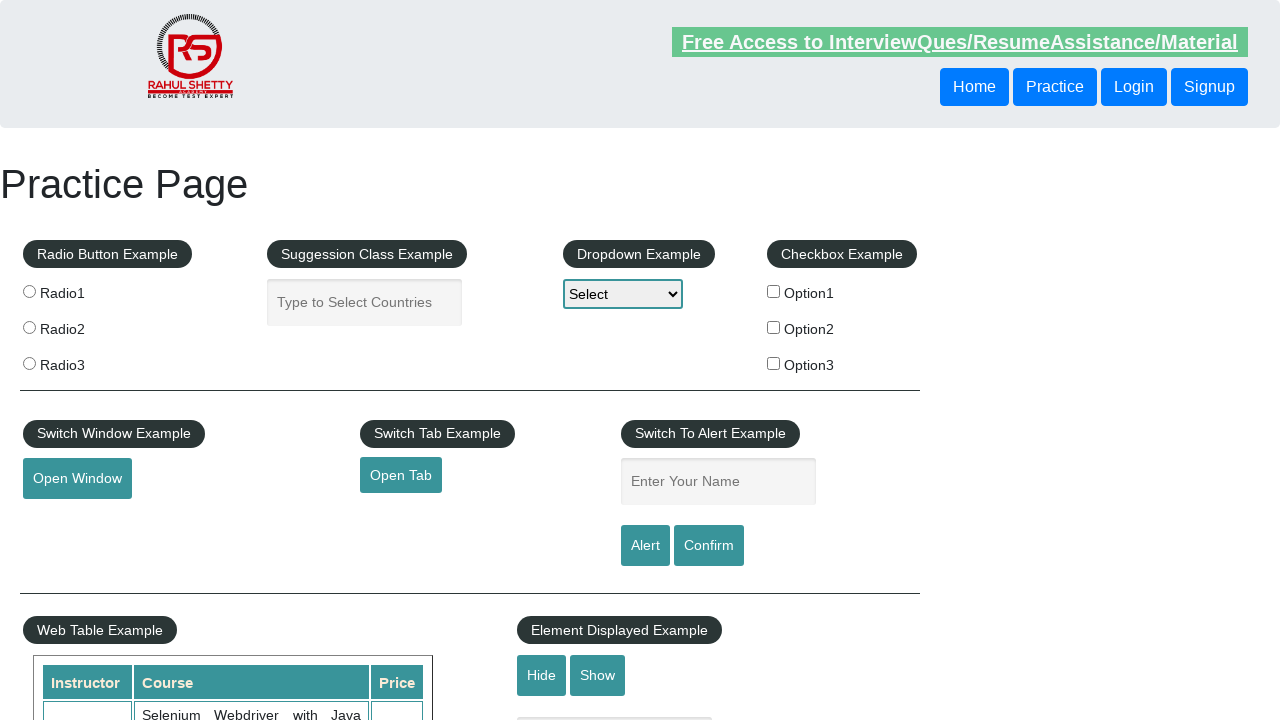

Located first column of footer links
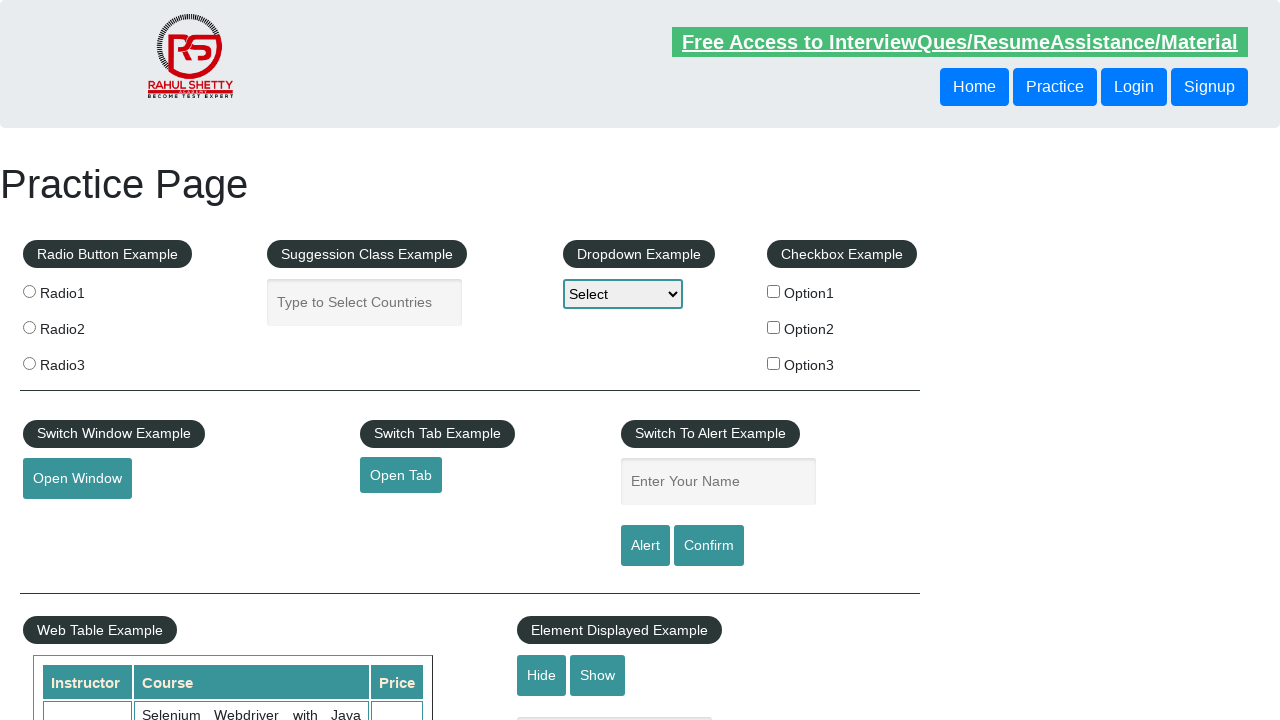

Located all links in first footer column
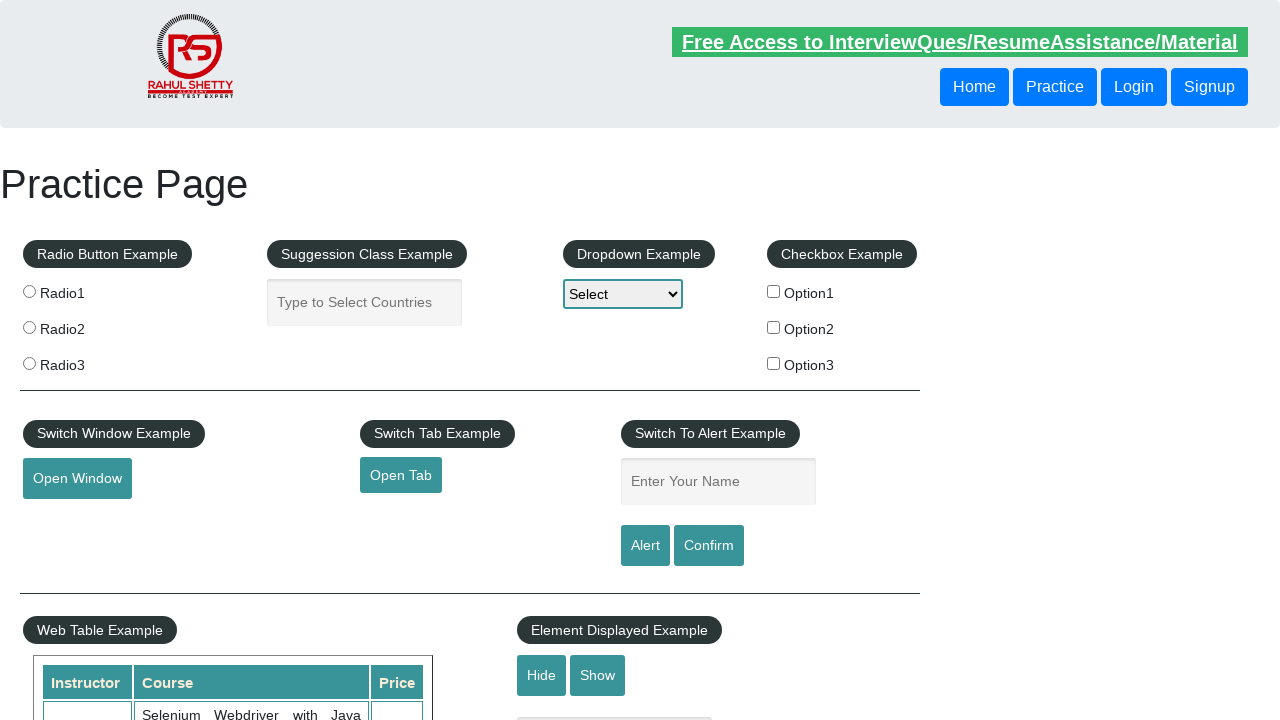

Counted 5 links in first footer column
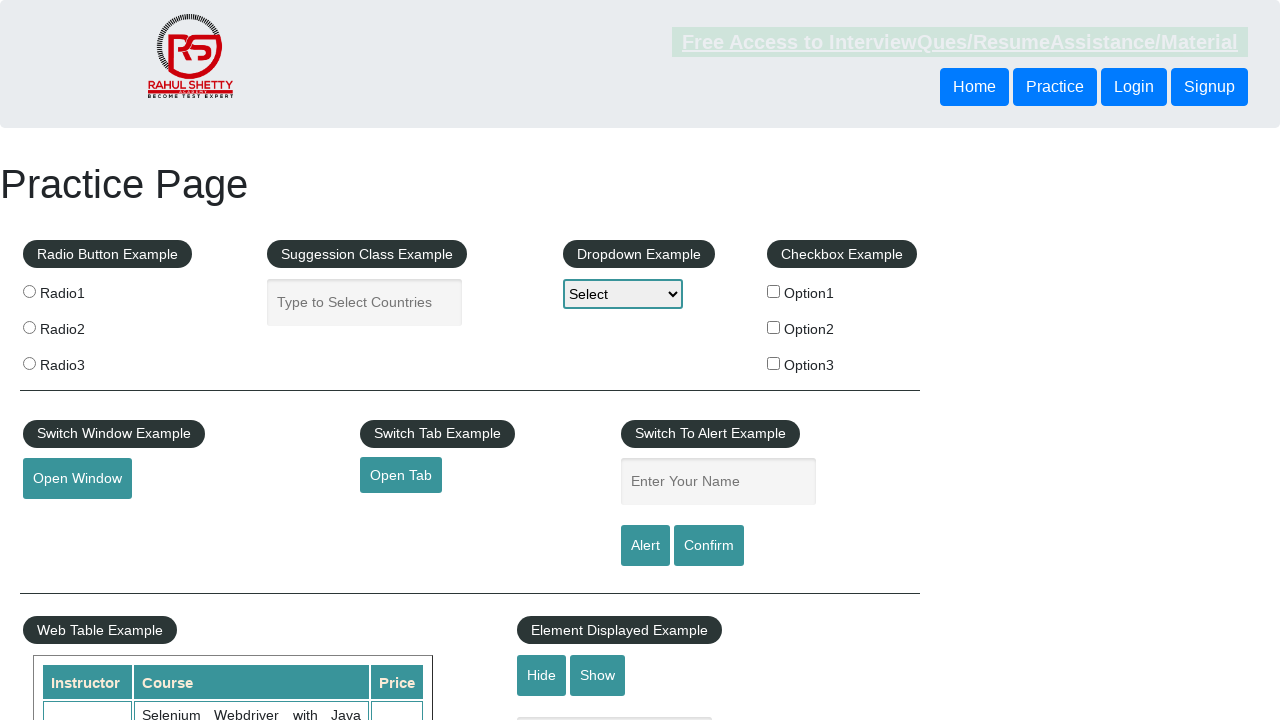

Retrieved href from link 1: http://www.restapitutorial.com/
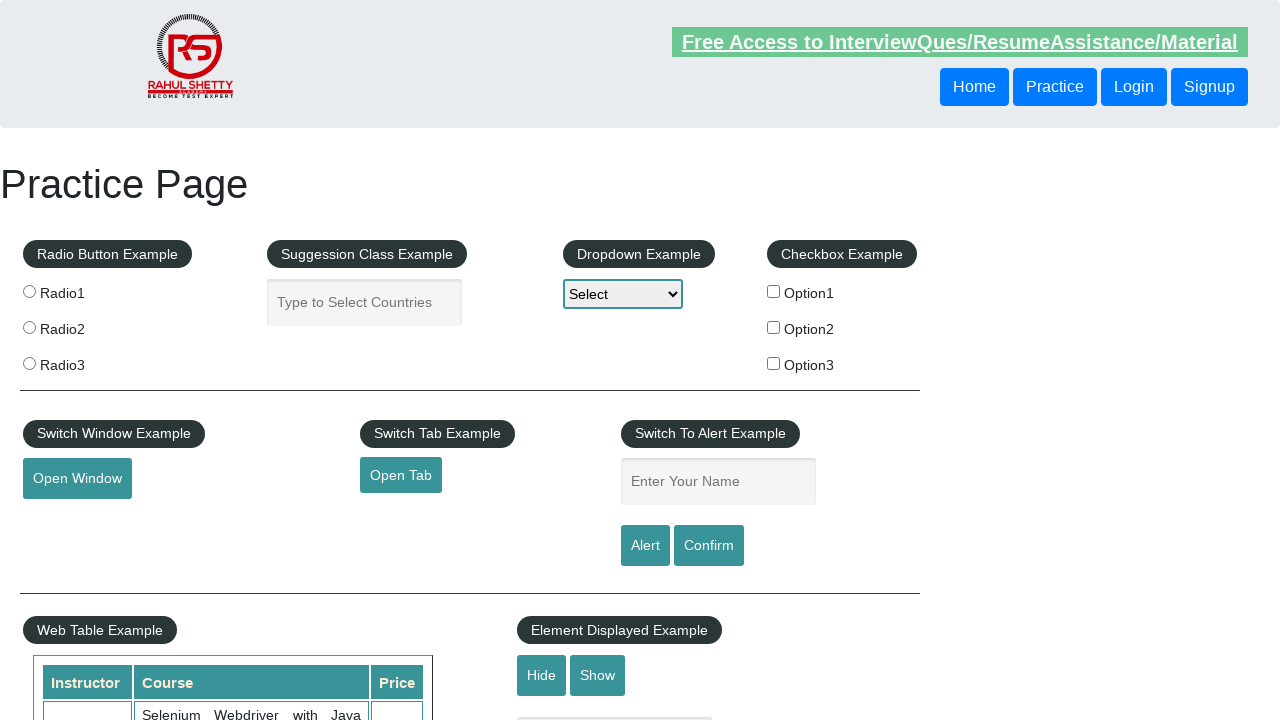

Opened new tab for link 1
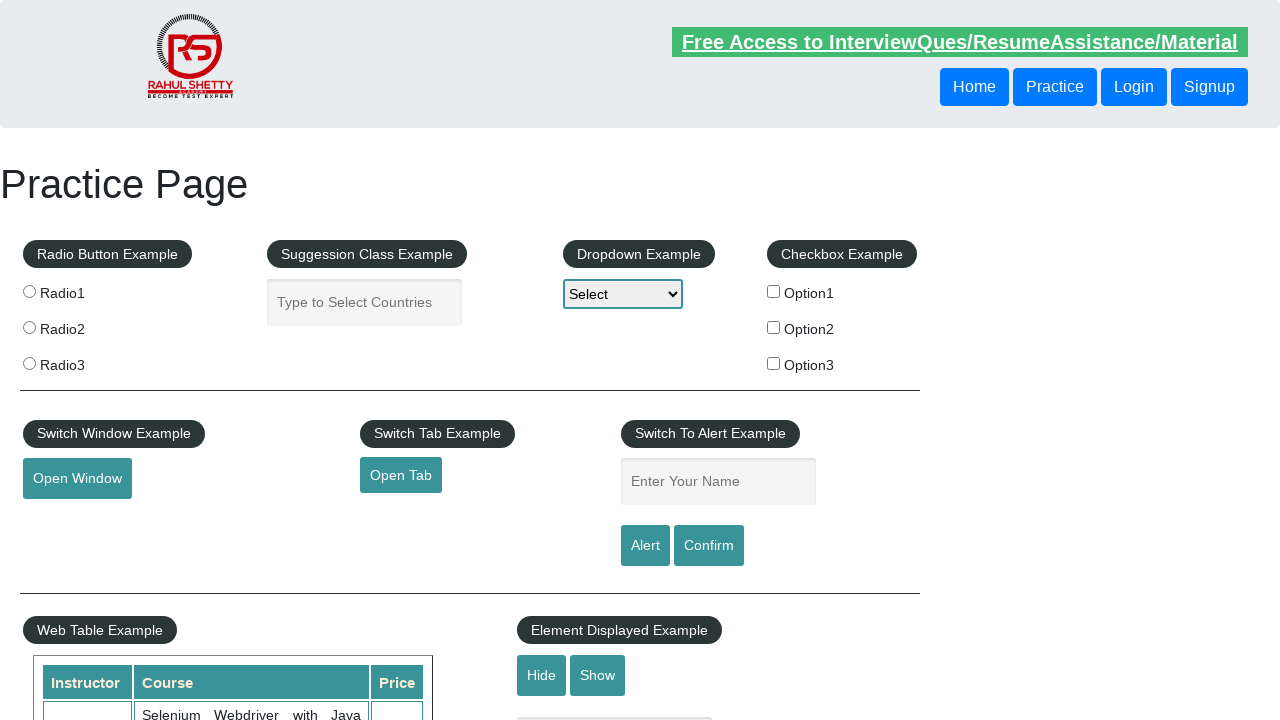

Navigated to http://www.restapitutorial.com/ in new tab
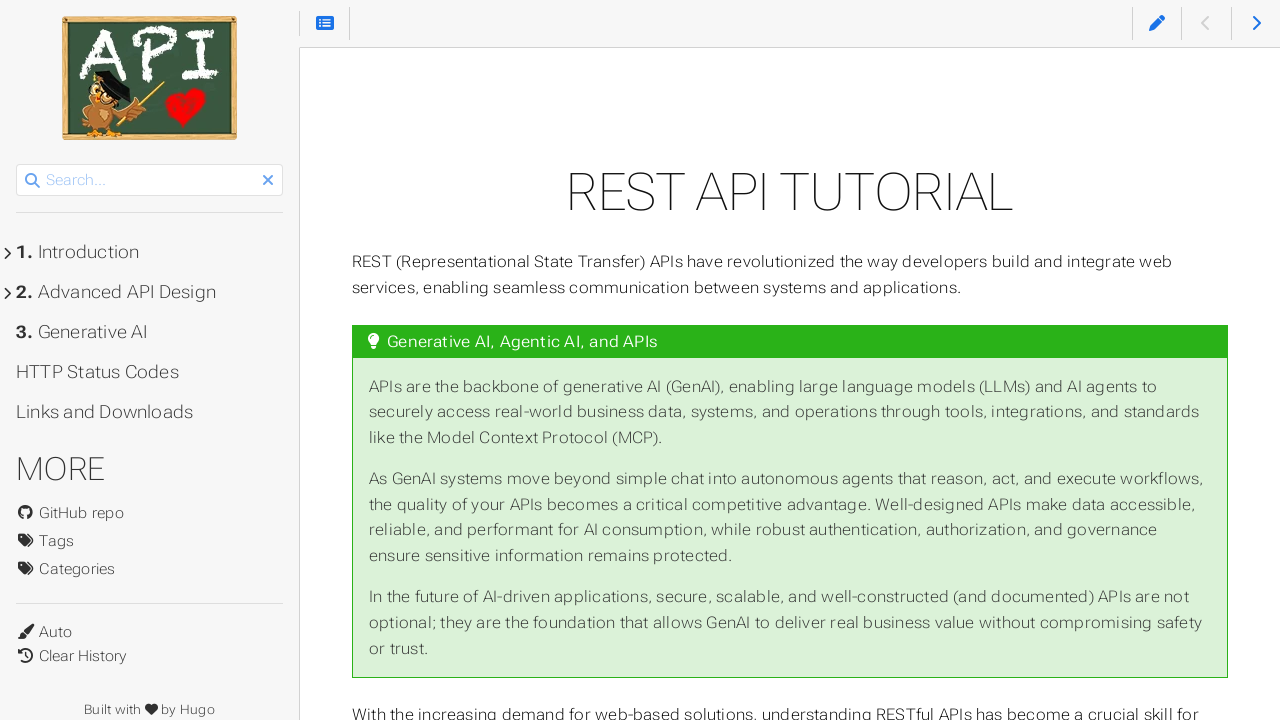

Retrieved page title from new tab: REST API Tutorial
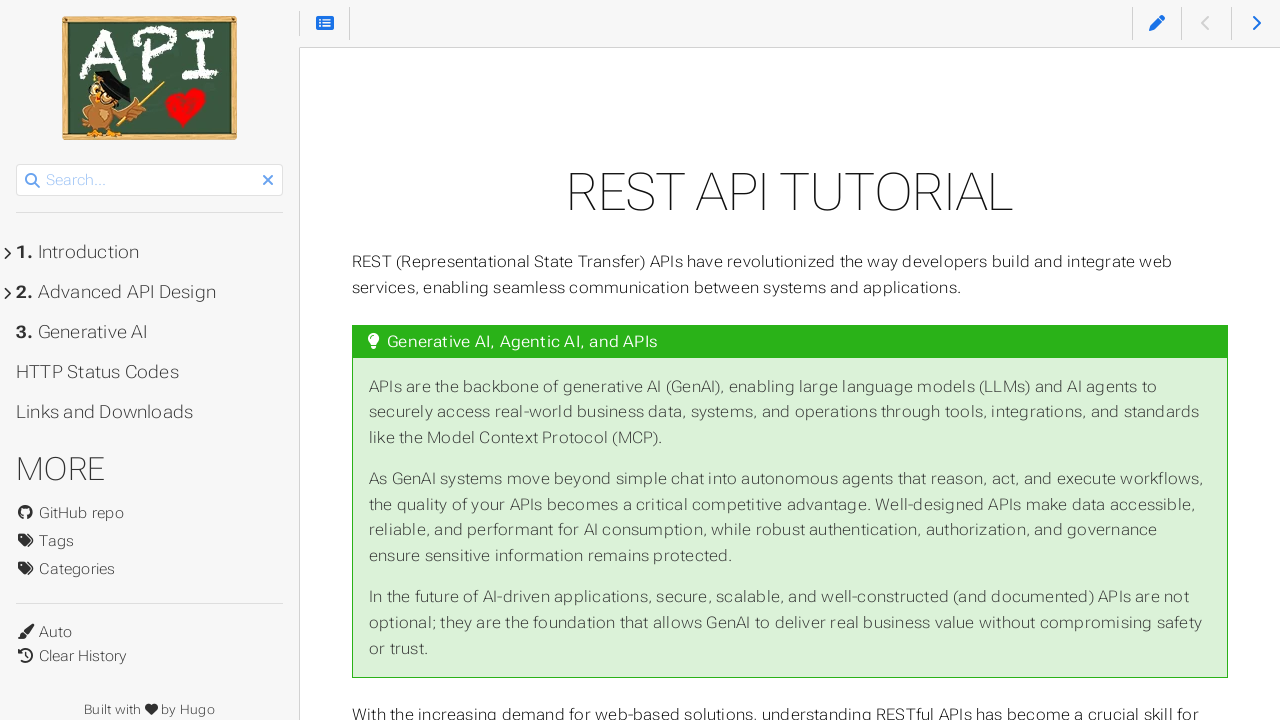

Retrieved href from link 2: https://www.soapui.org/
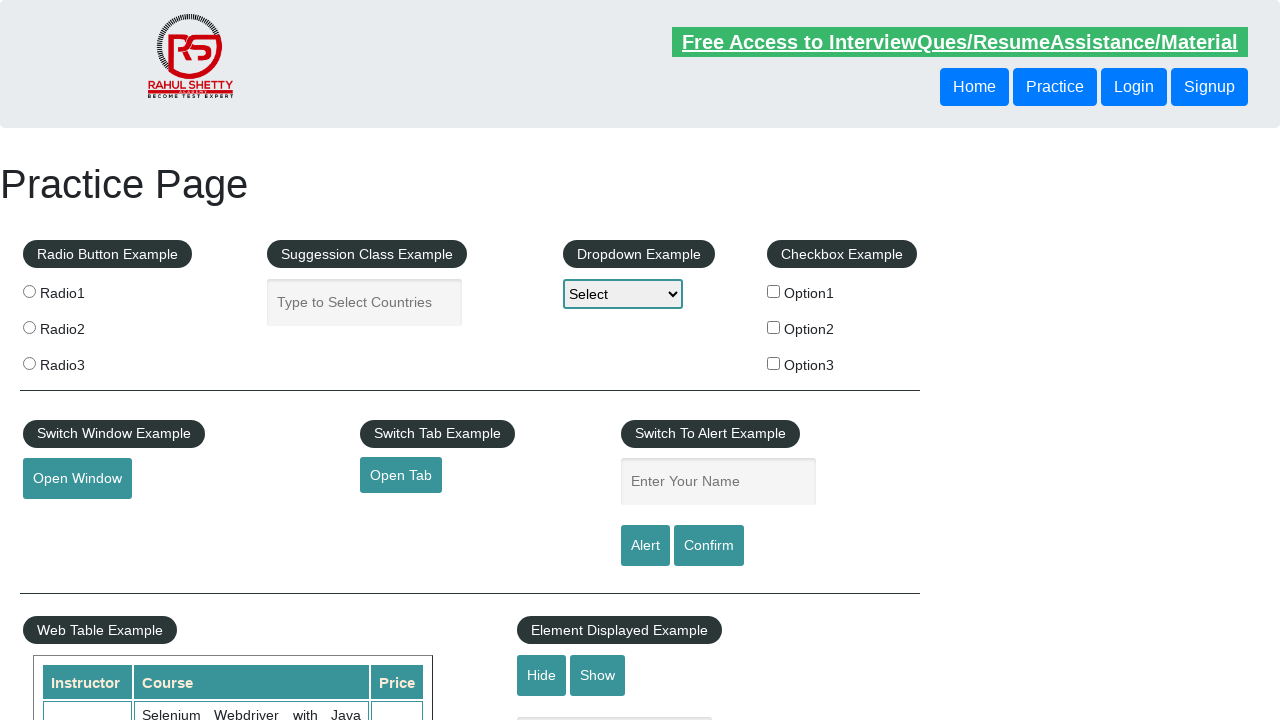

Opened new tab for link 2
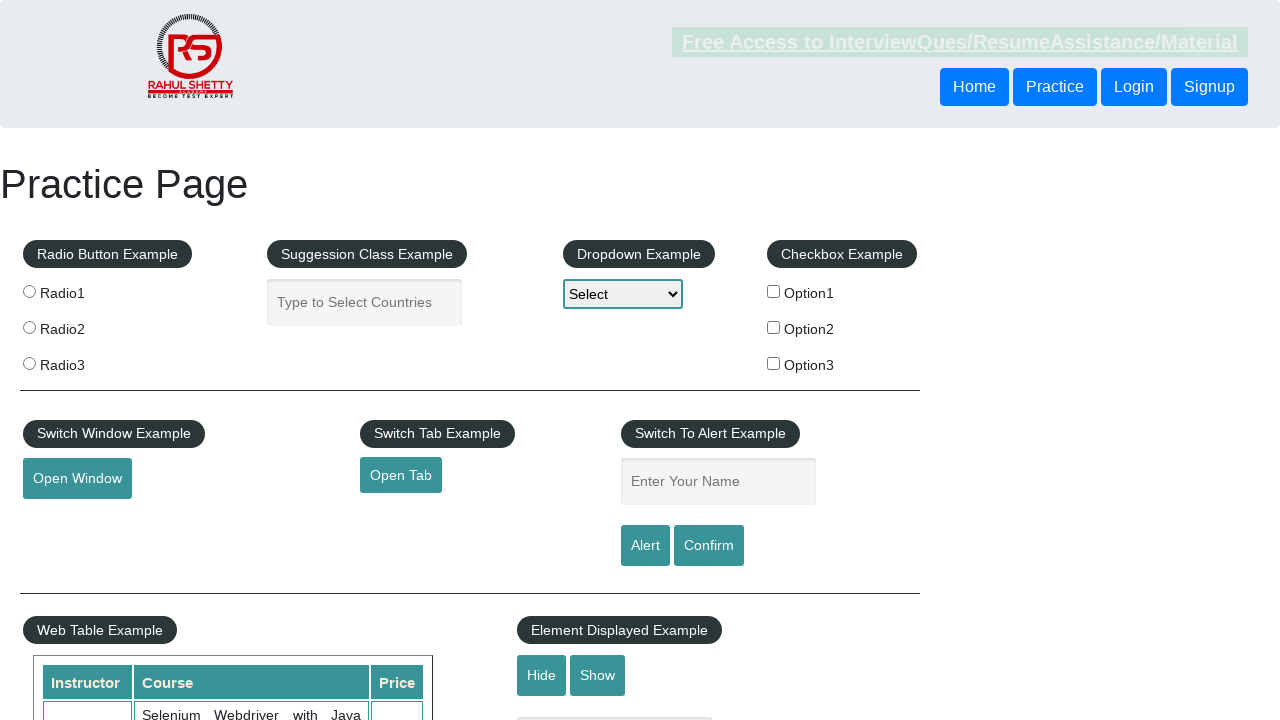

Navigated to https://www.soapui.org/ in new tab
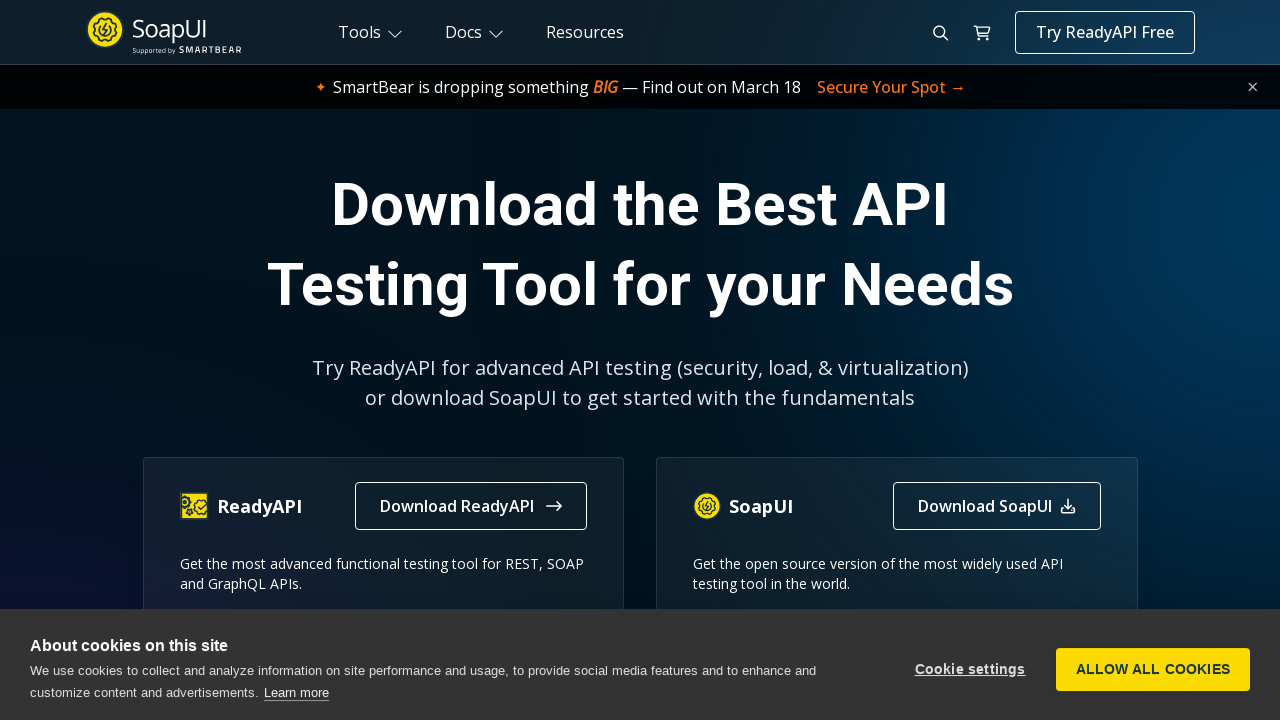

Retrieved page title from new tab: The World’s Most Popular API Testing Tool | SoapUI
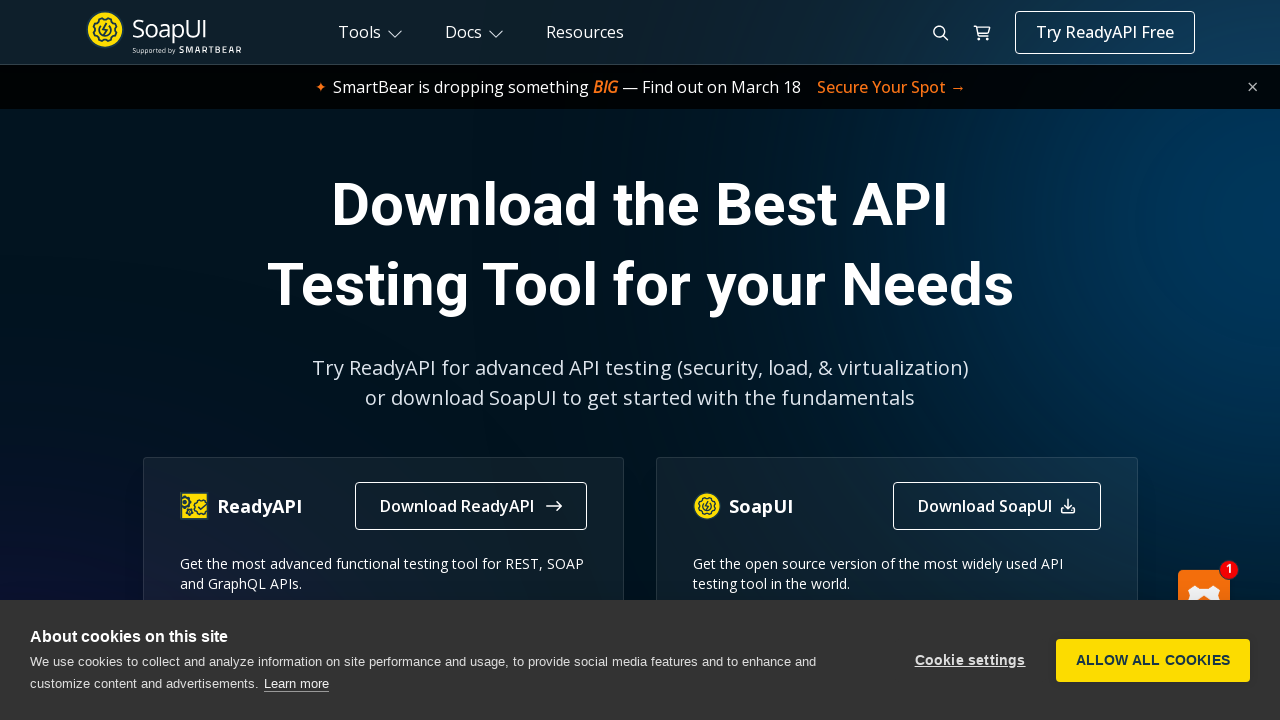

Retrieved href from link 3: https://courses.rahulshettyacademy.com/p/appium-tutorial
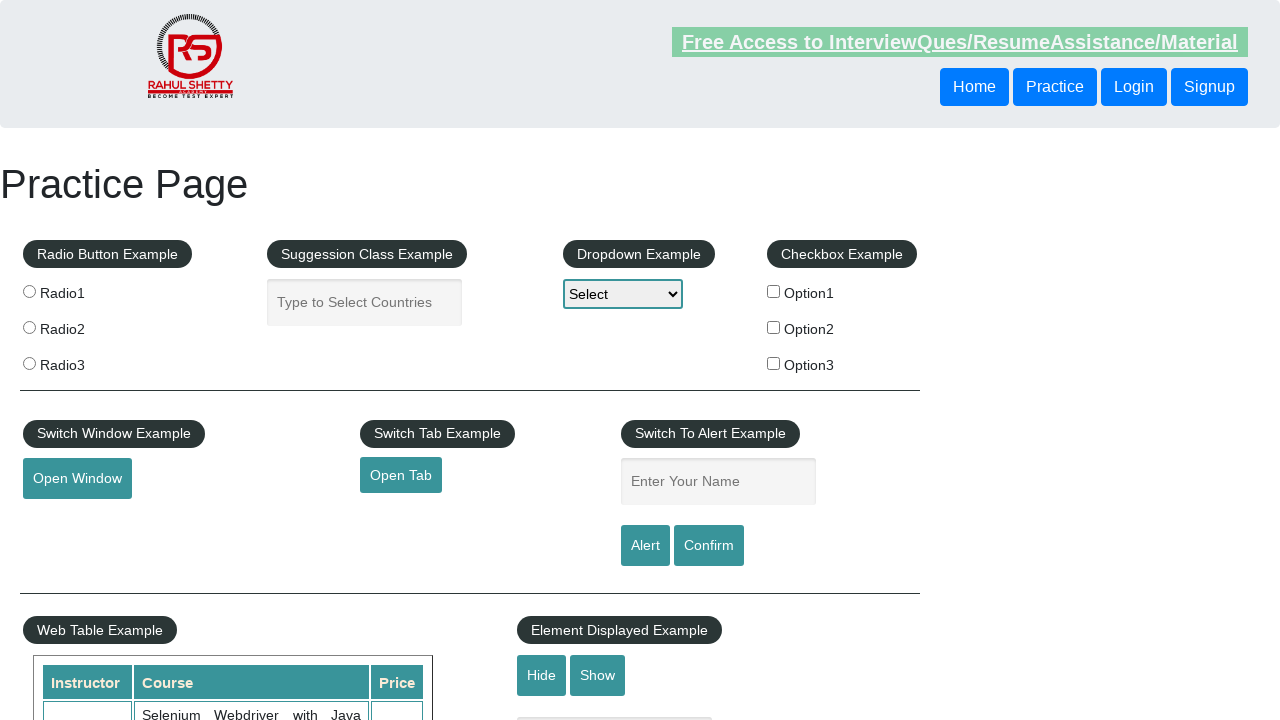

Opened new tab for link 3
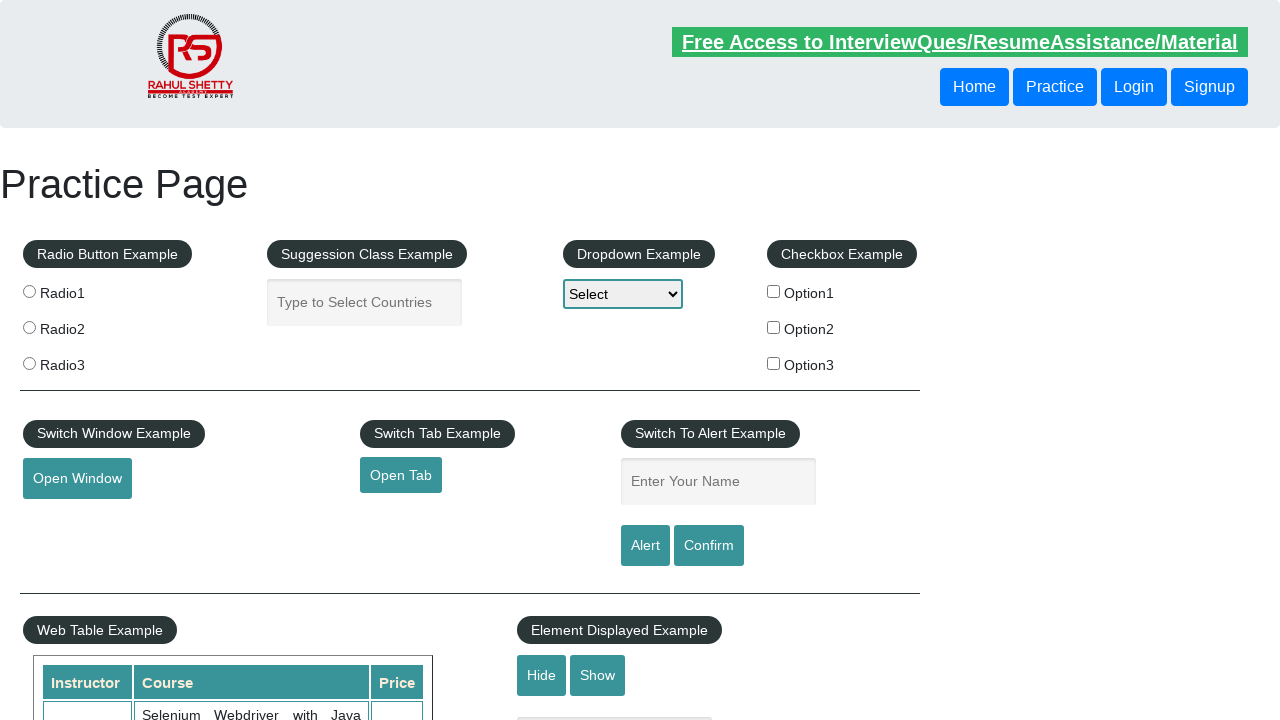

Navigated to https://courses.rahulshettyacademy.com/p/appium-tutorial in new tab
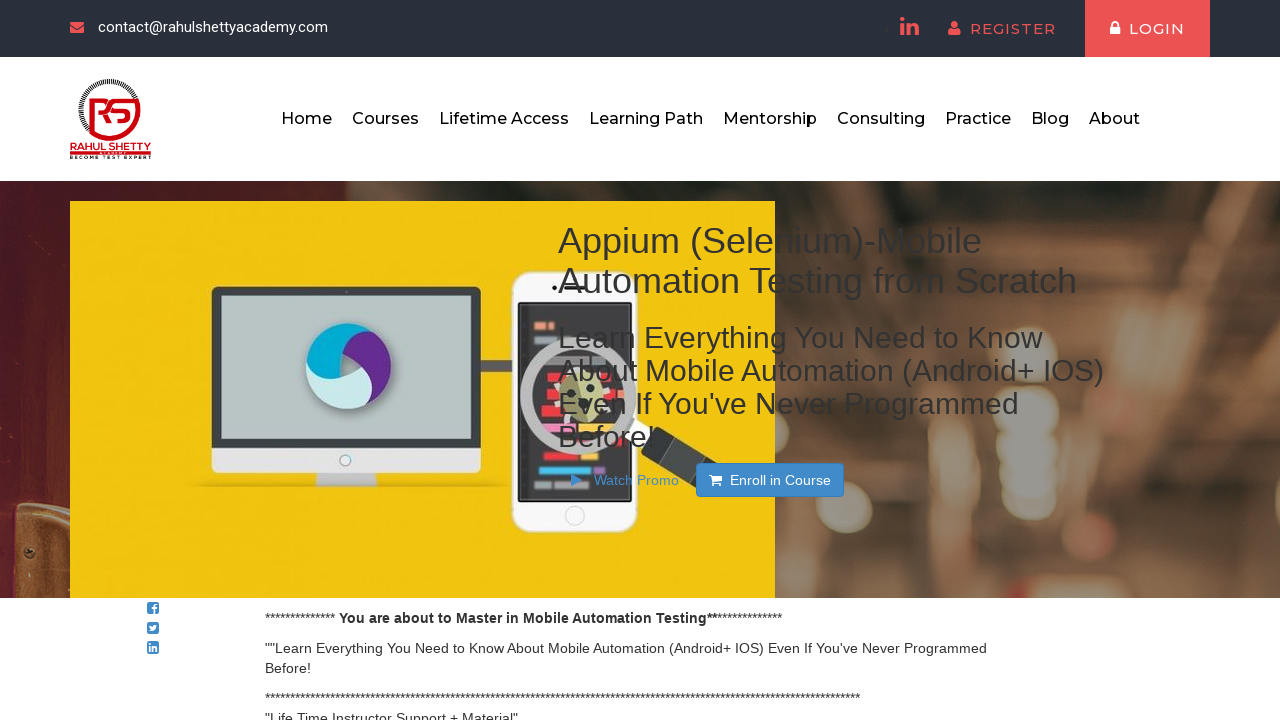

Retrieved page title from new tab: Appium tutorial for Mobile Apps testing | RahulShetty Academy | Rahul
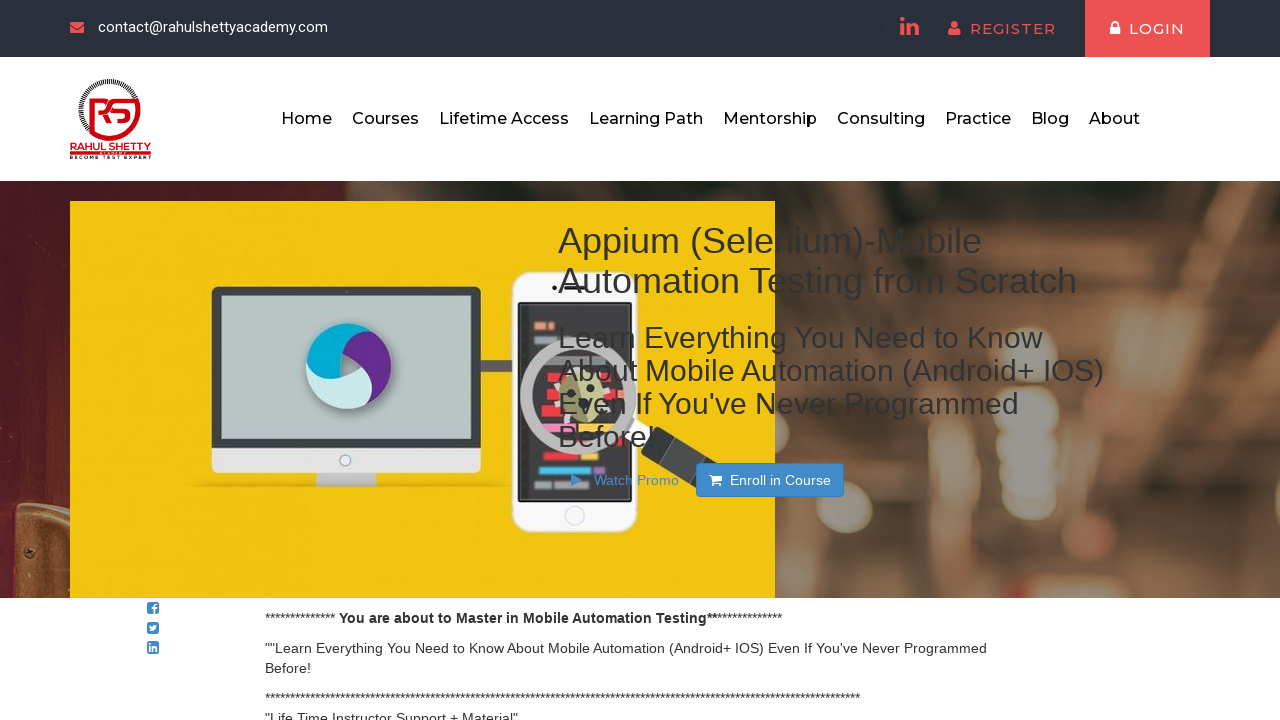

Retrieved href from link 4: https://jmeter.apache.org/
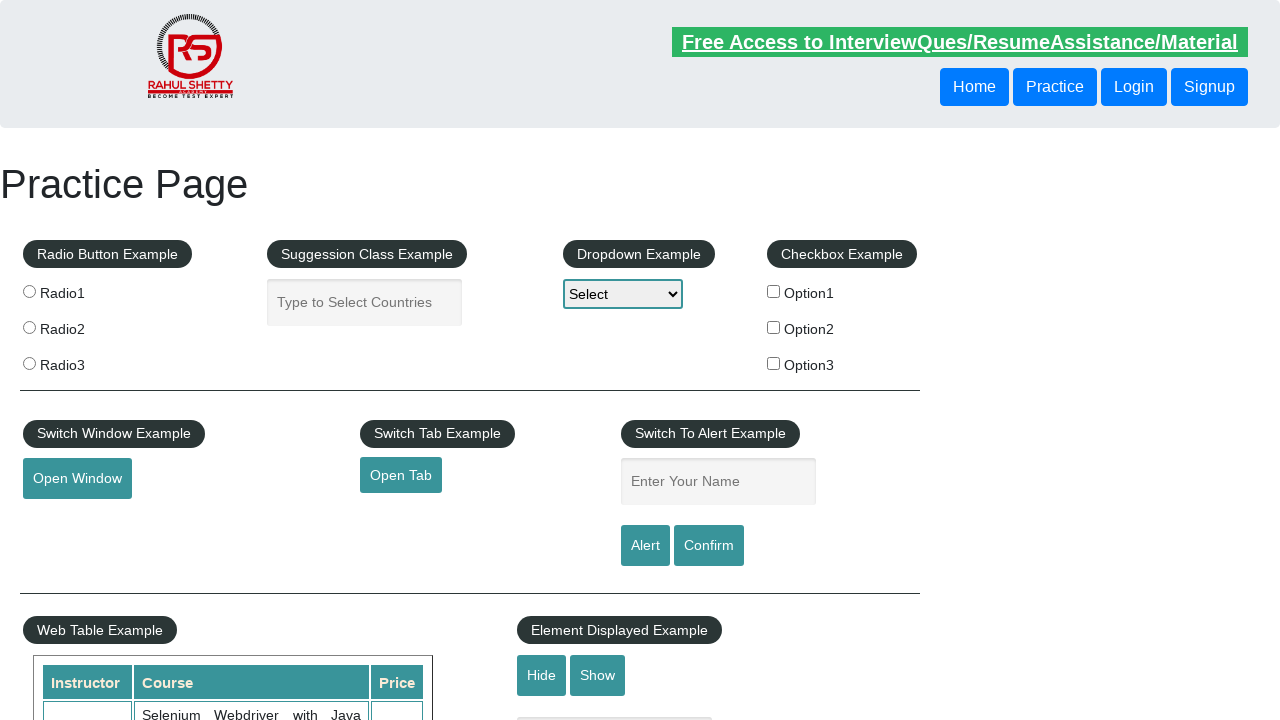

Opened new tab for link 4
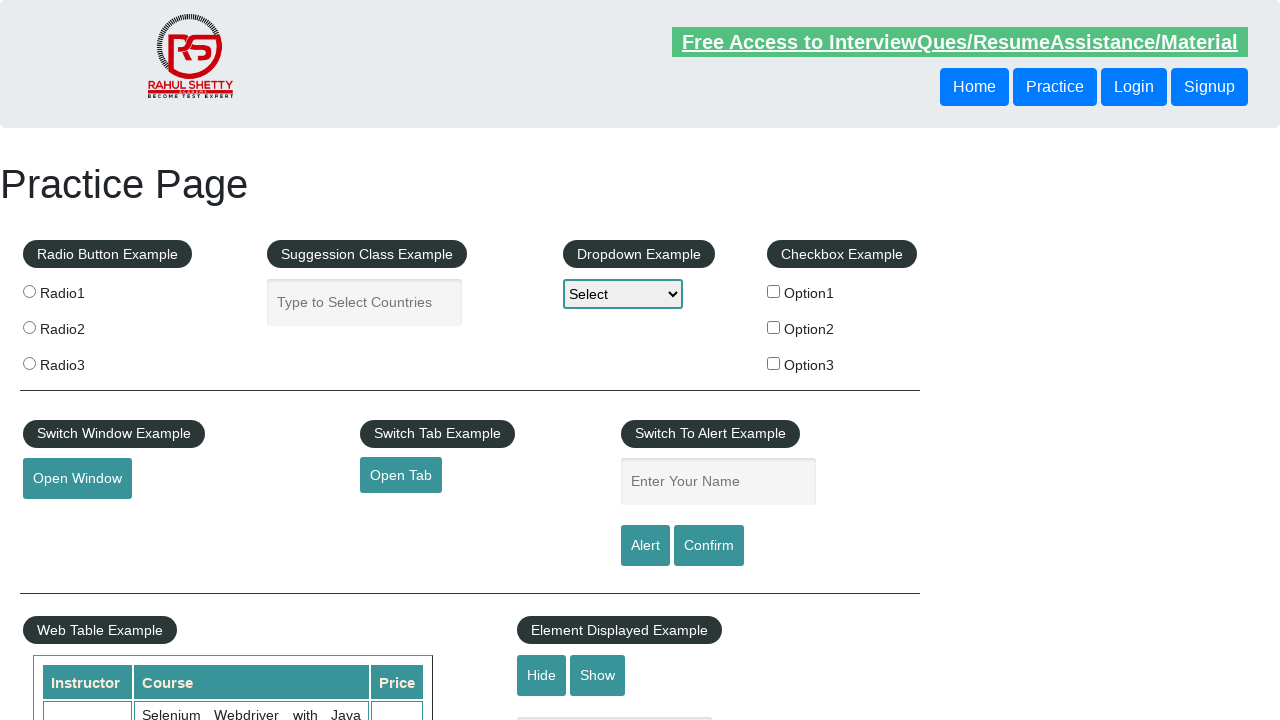

Navigated to https://jmeter.apache.org/ in new tab
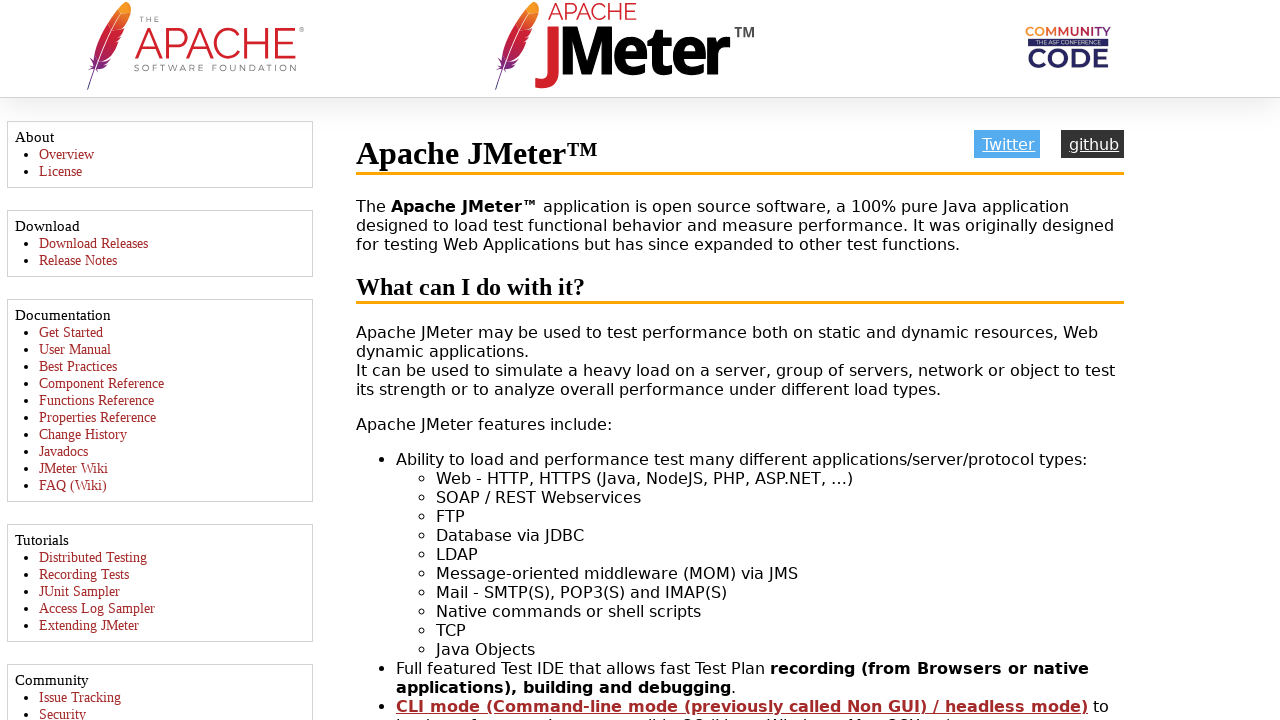

Retrieved page title from new tab: Apache JMeter - Apache JMeter™
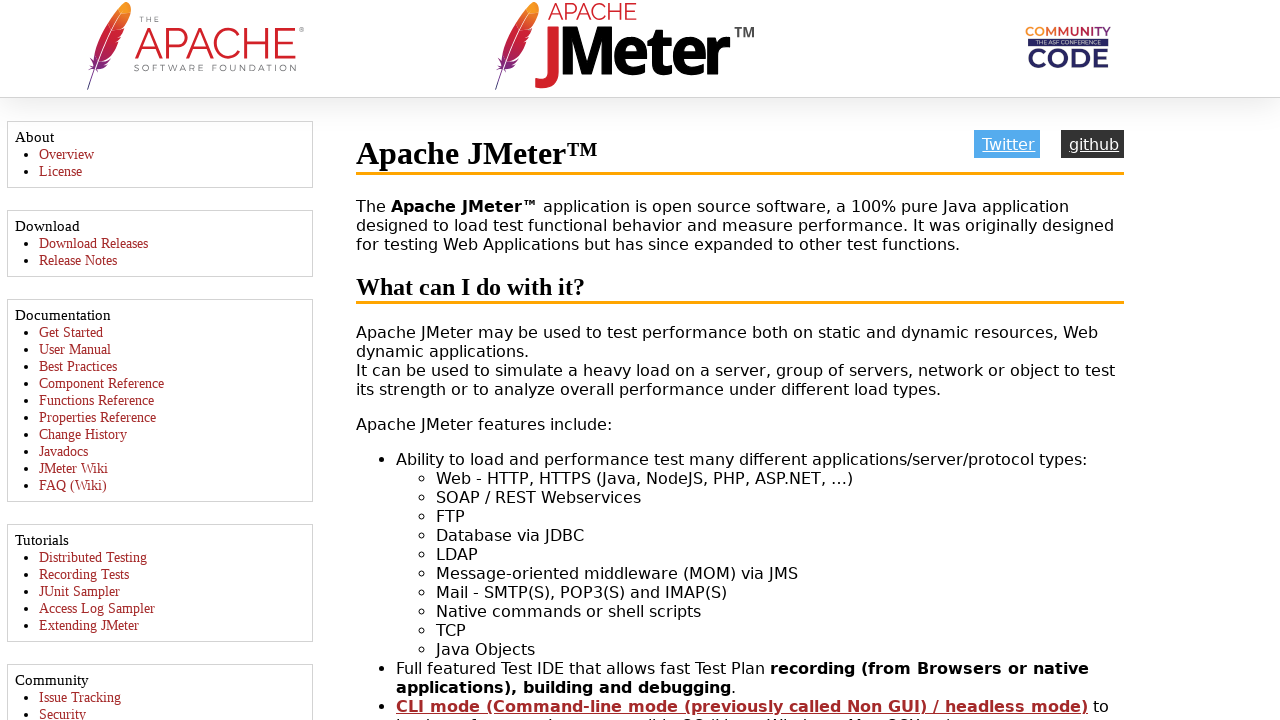

Retrieved title of original page: Practice Page
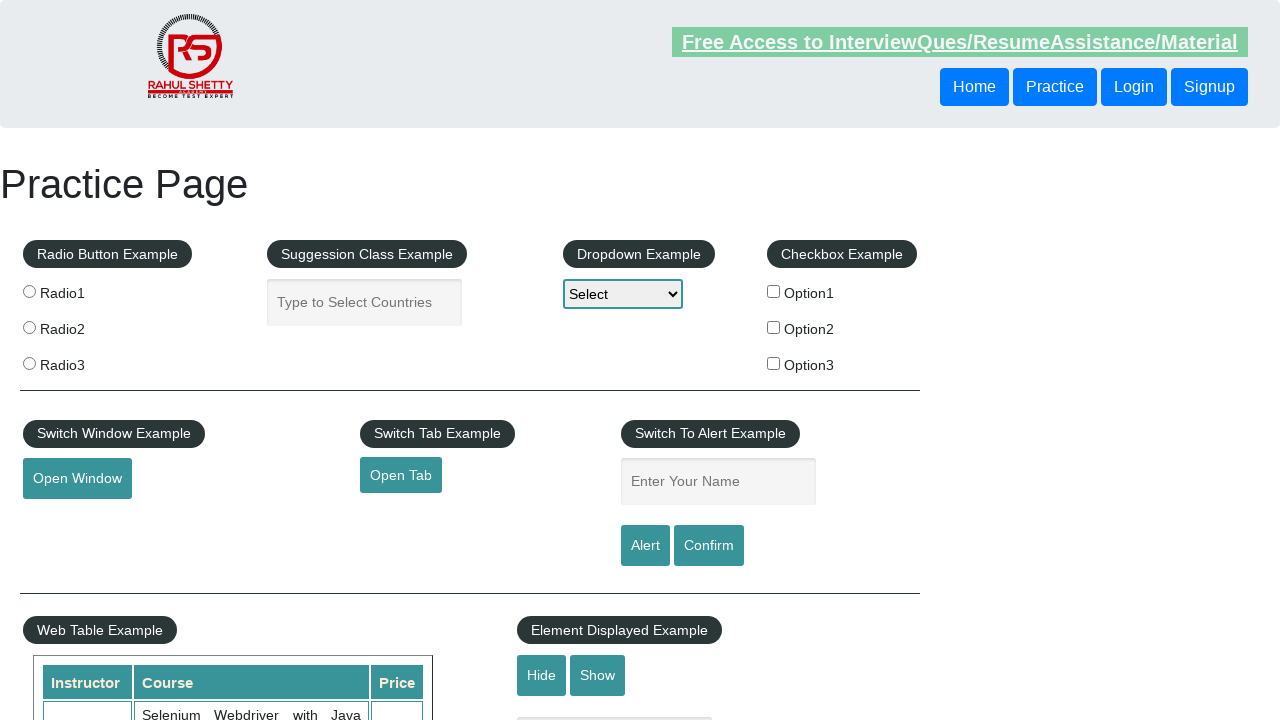

Closed an opened tab
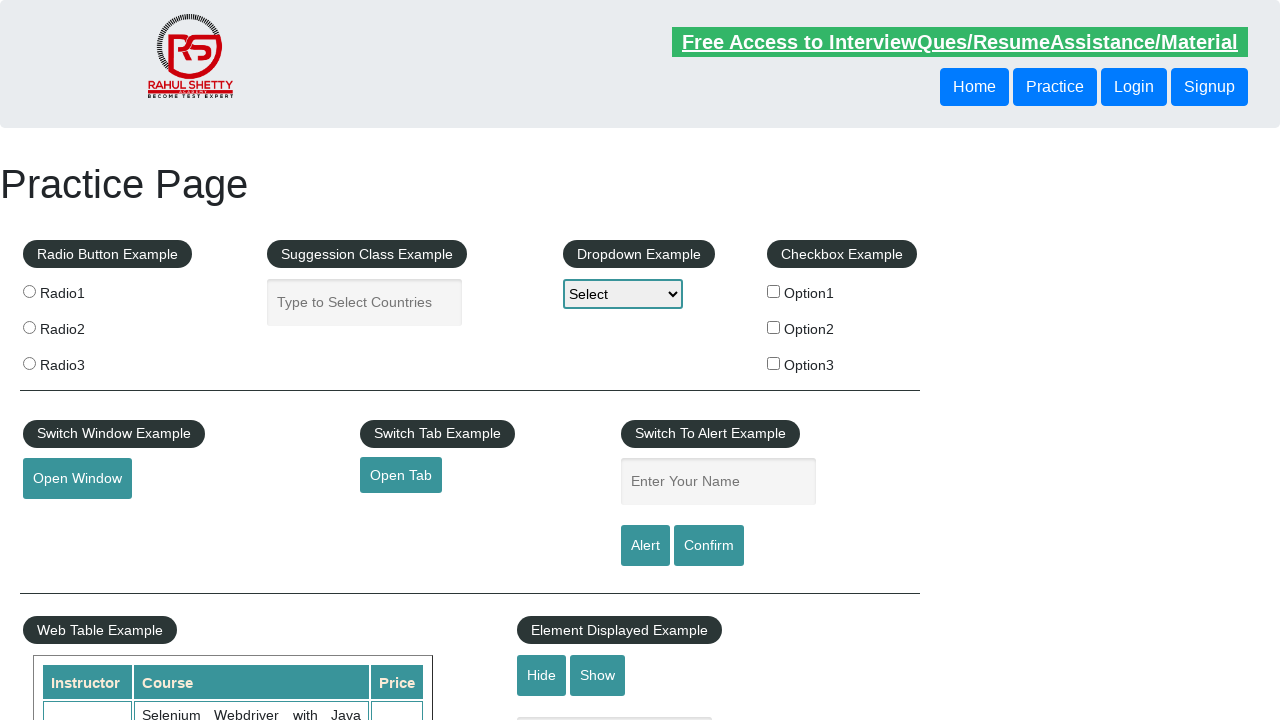

Closed an opened tab
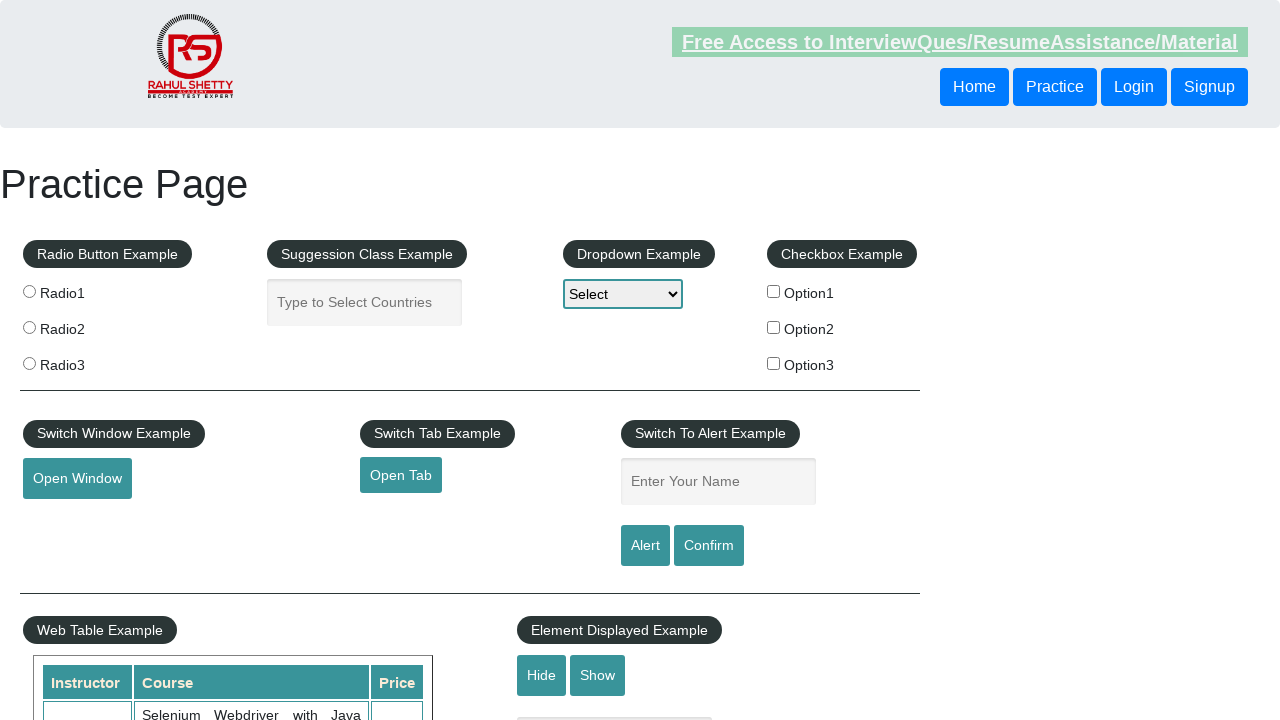

Closed an opened tab
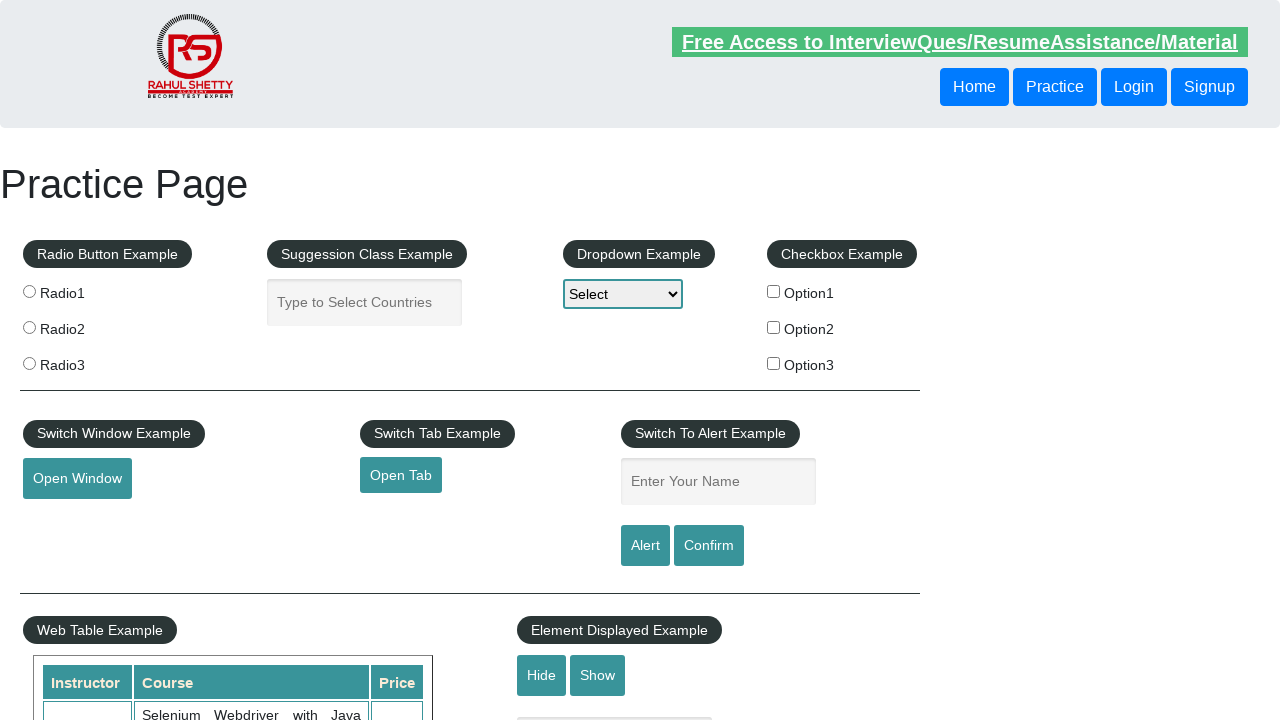

Closed an opened tab
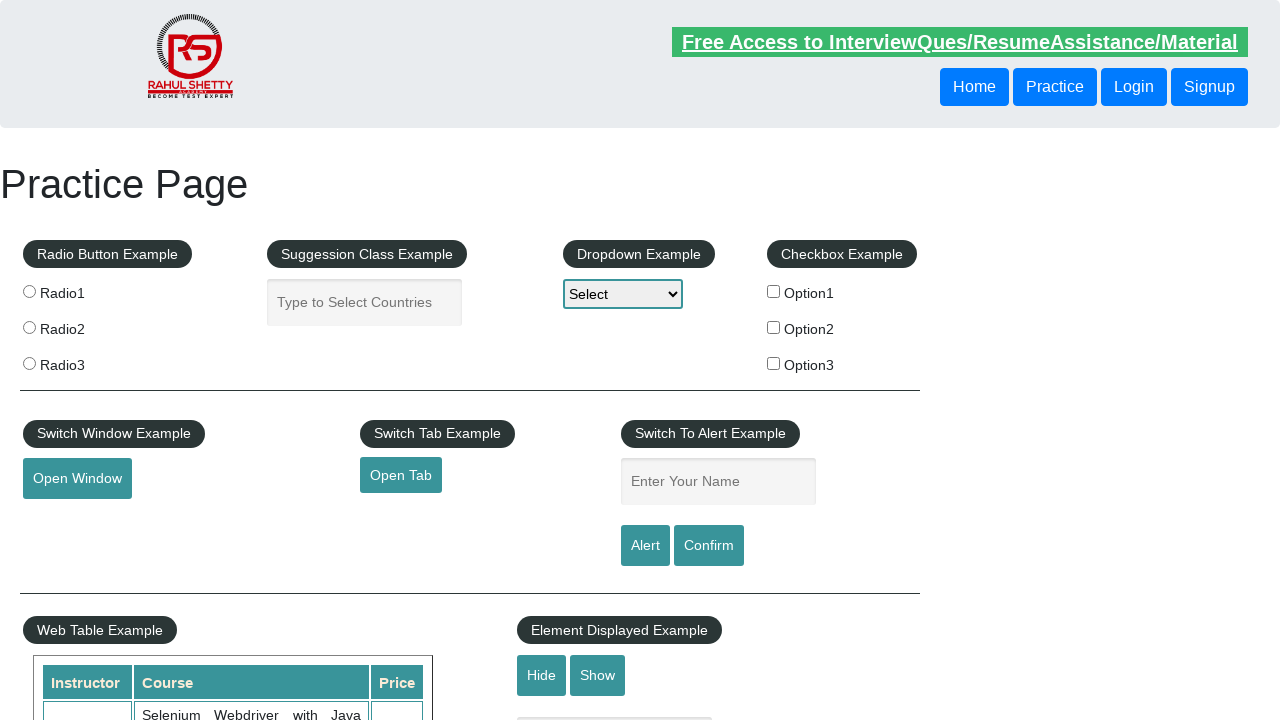

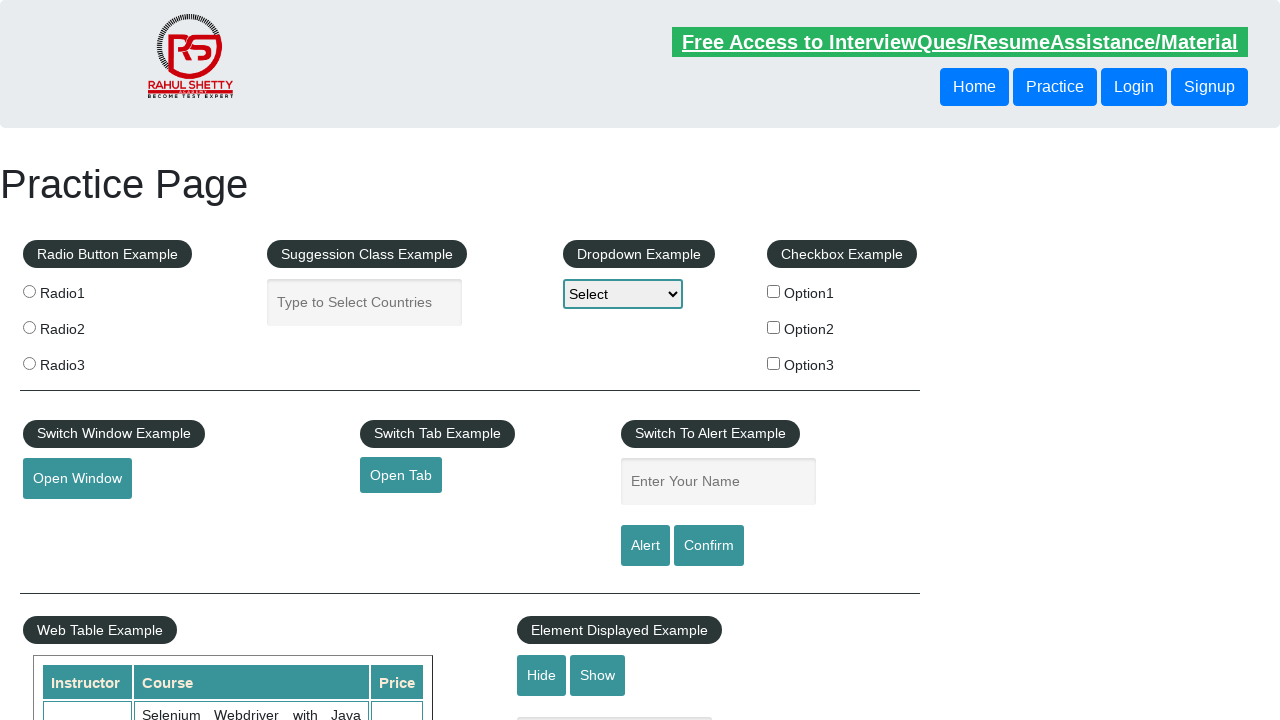